Tests the droppable functionality by dragging one element onto a drop target and verifying the drop confirmation message appears.

Starting URL: https://jqueryui.com/droppable/

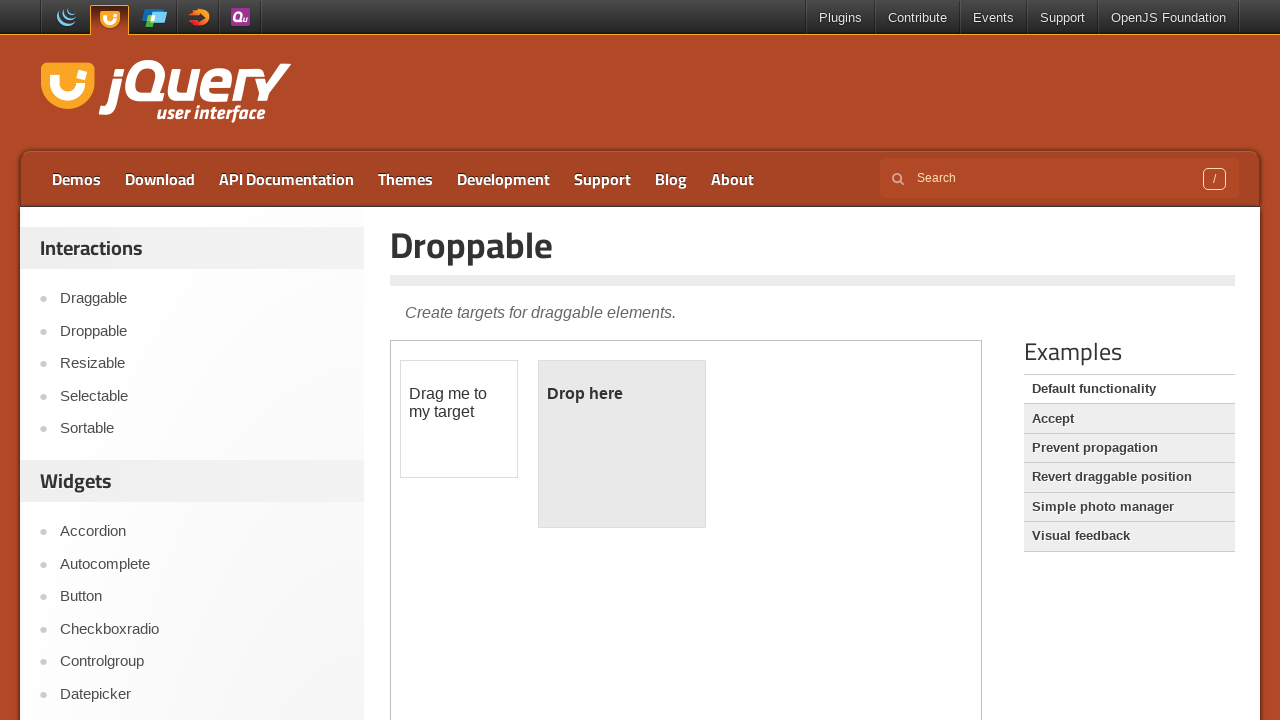

Scrolled down 300px to view the droppable demo
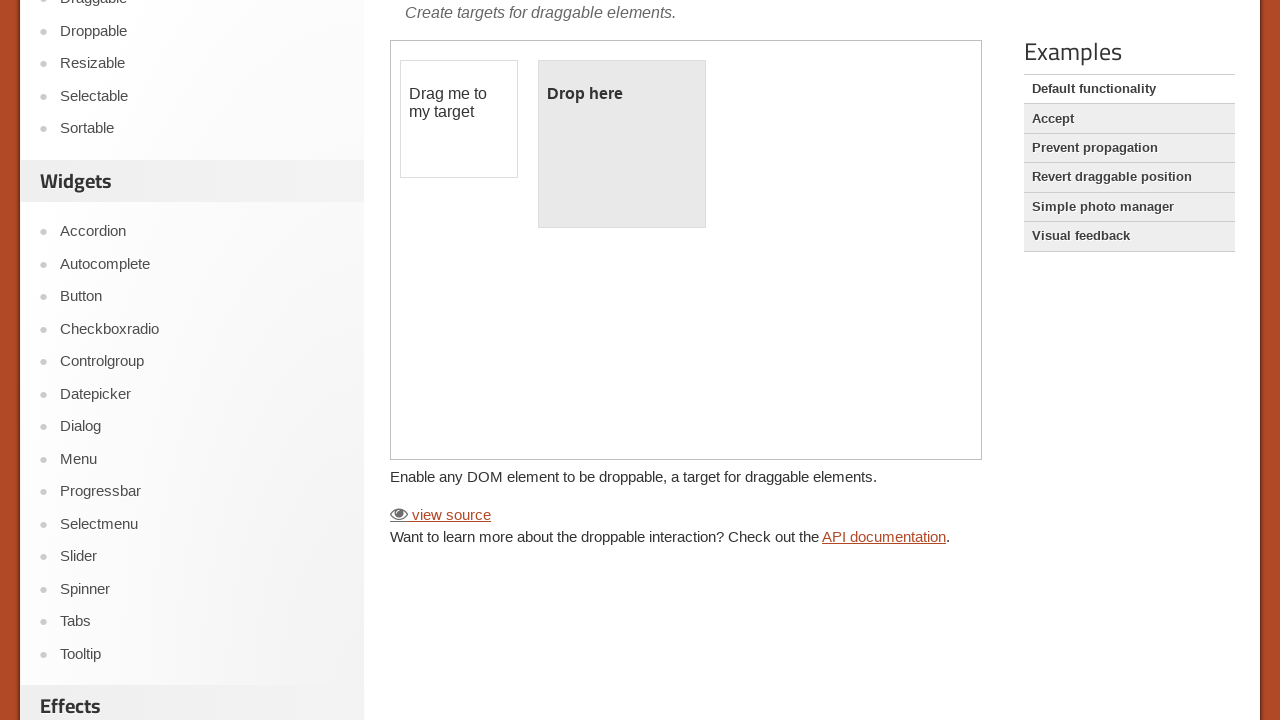

Located the demo iframe
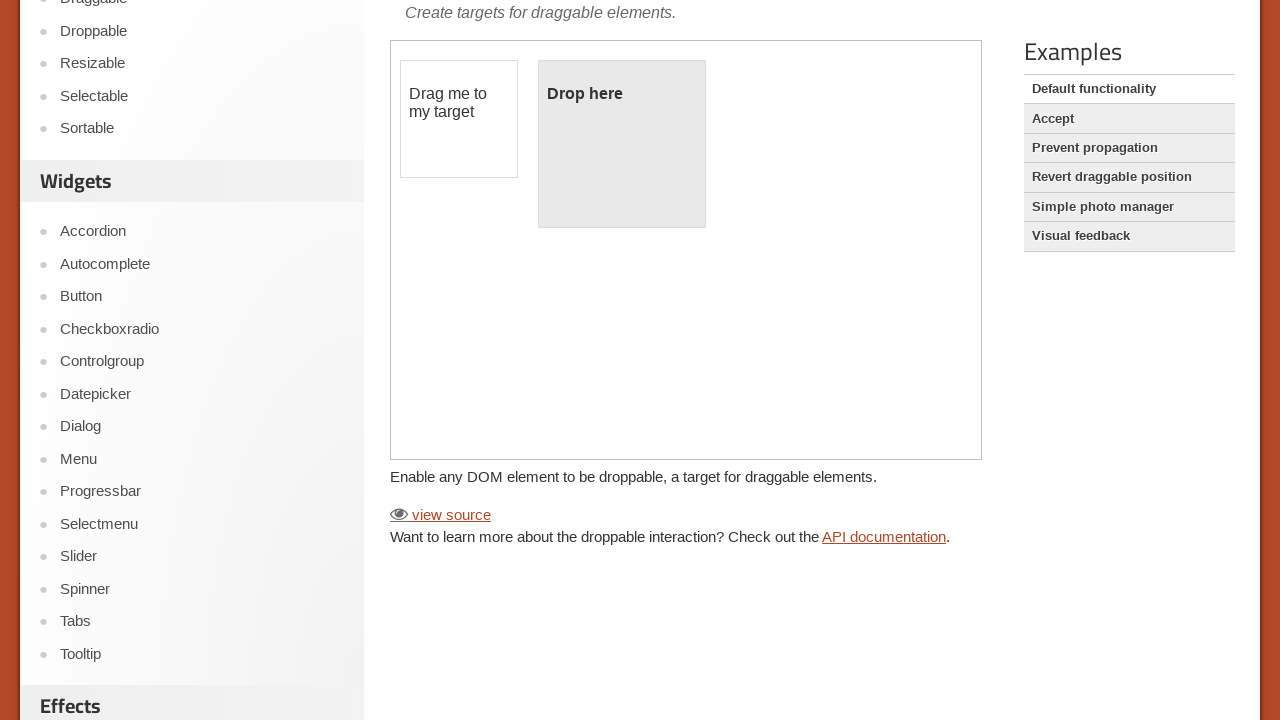

Located the draggable element
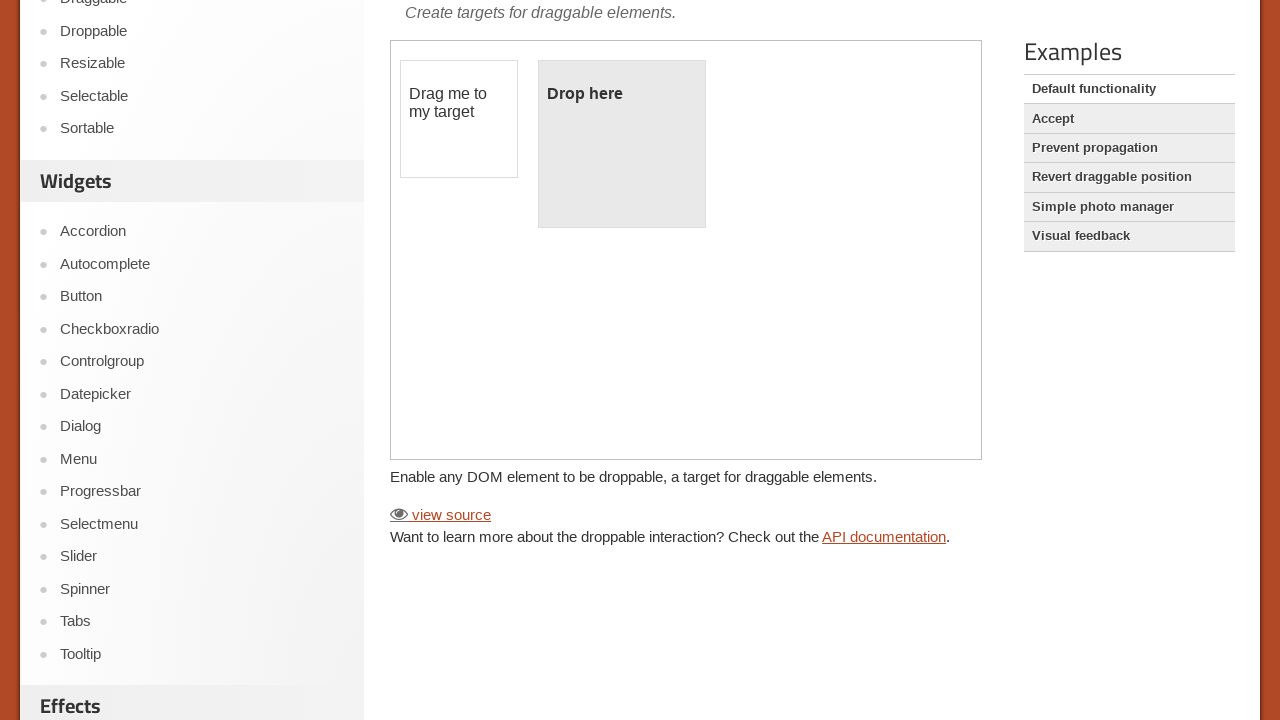

Located the droppable target element
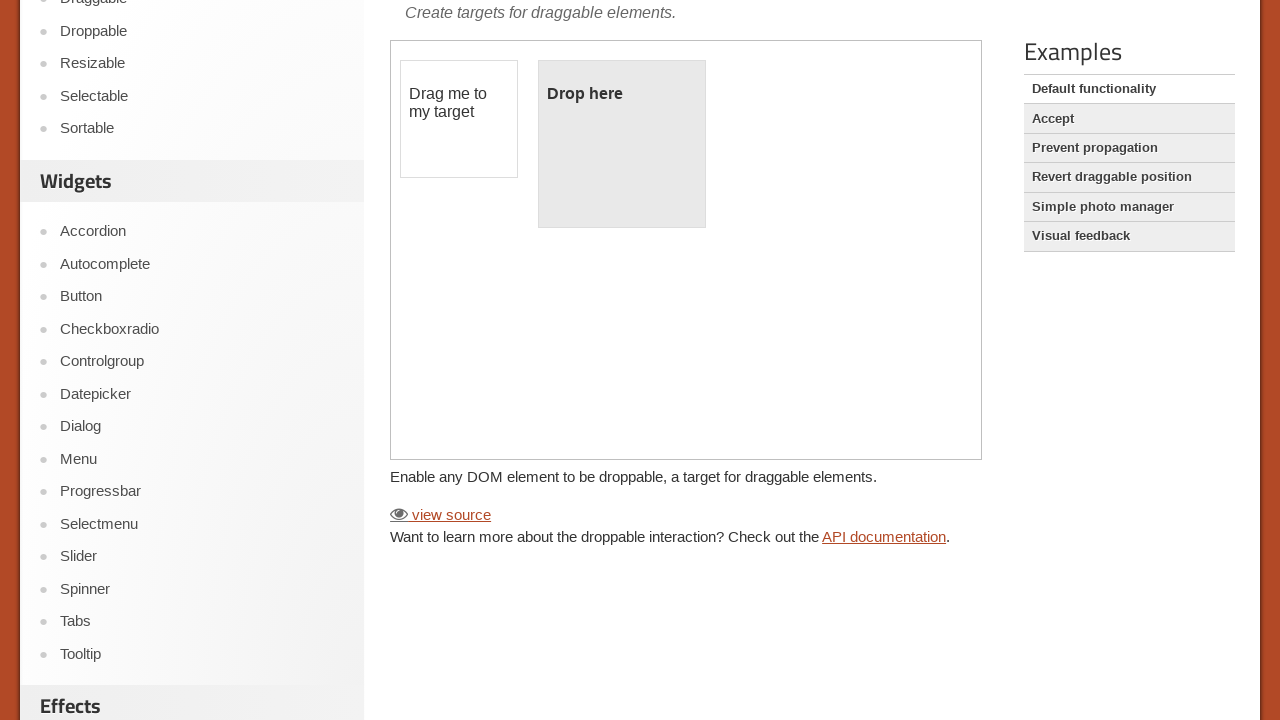

Dragged the draggable element onto the droppable target at (622, 144)
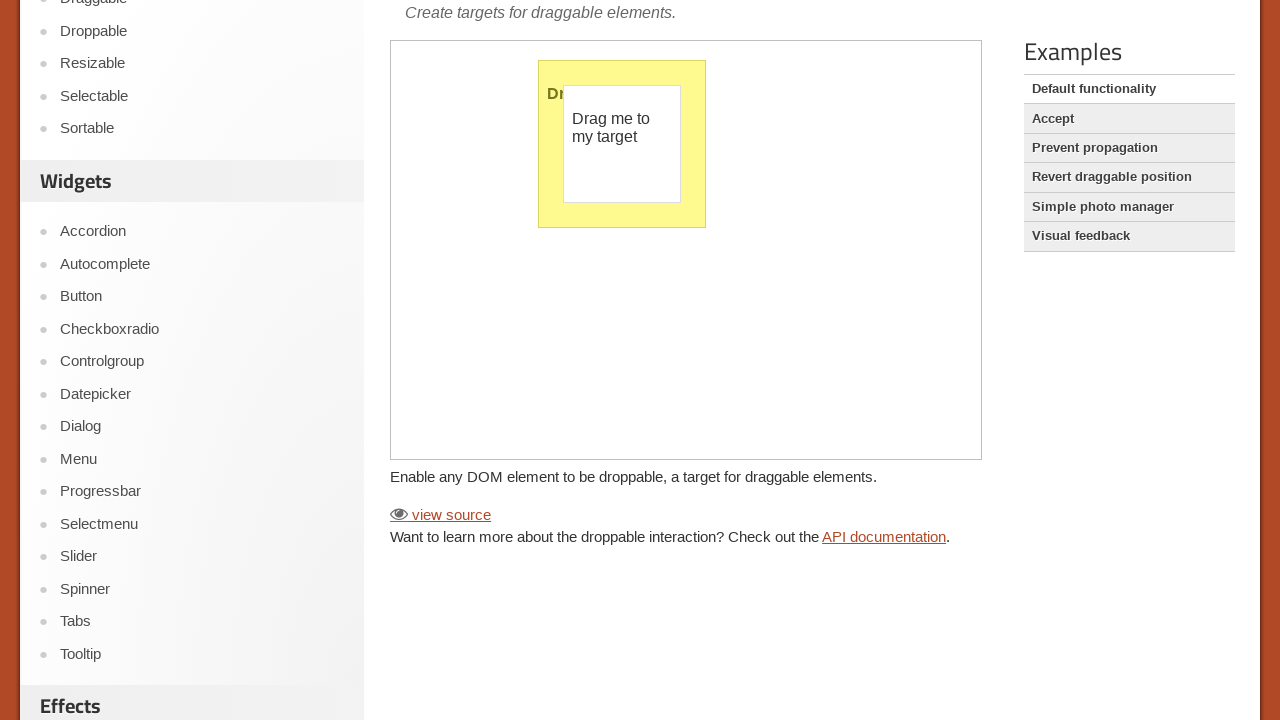

Verified drop confirmation message appeared in droppable element
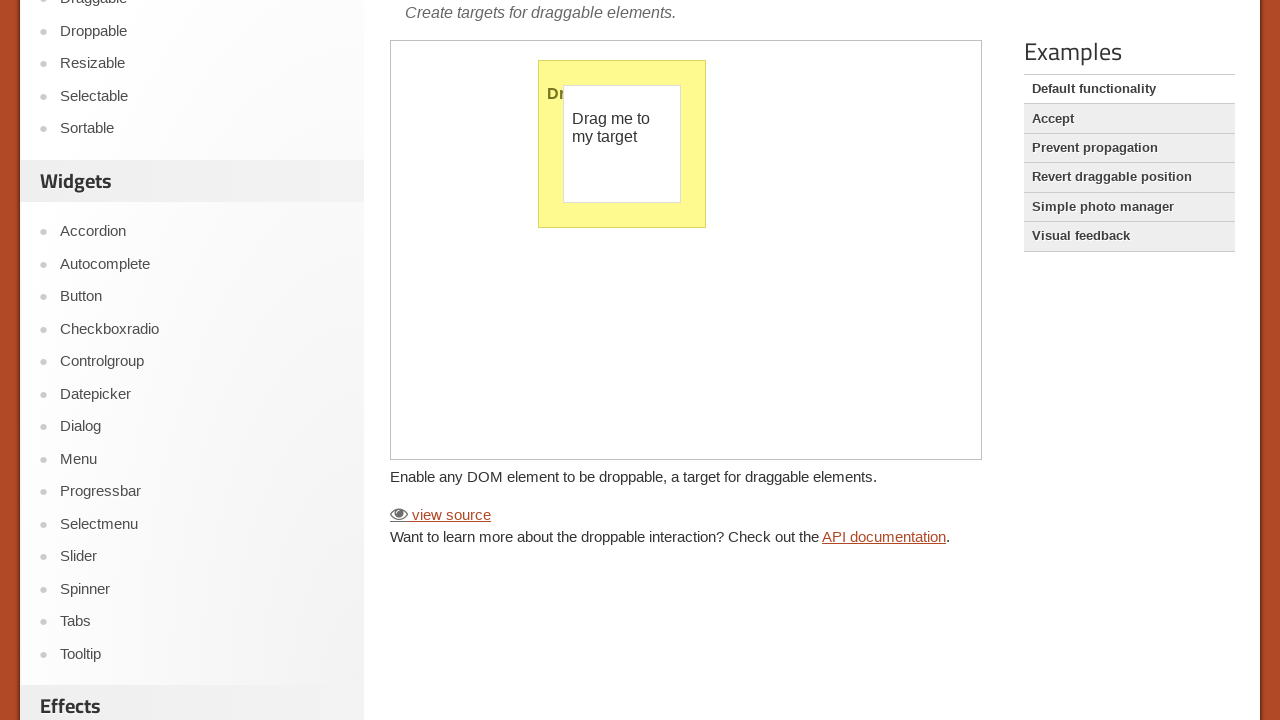

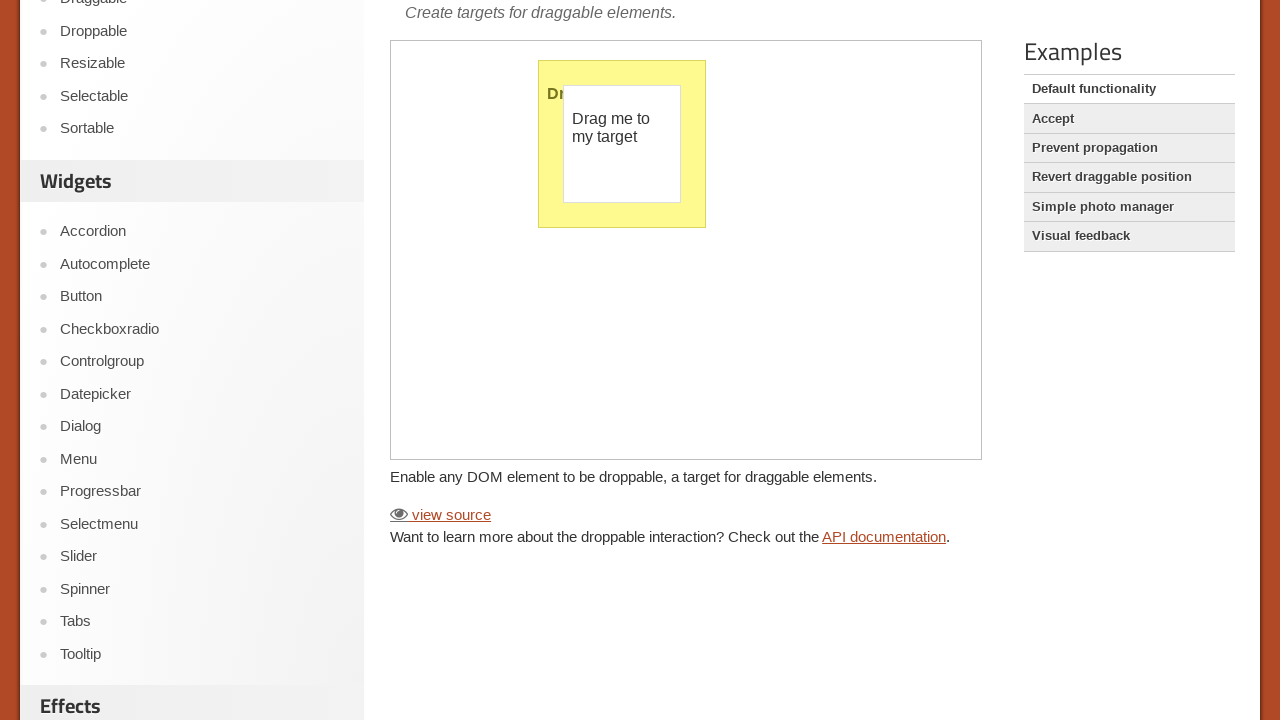